Tests a registration form by filling in first name, last name, and a third field, then submitting the form and verifying the success message is displayed.

Starting URL: http://suninjuly.github.io/registration1.html

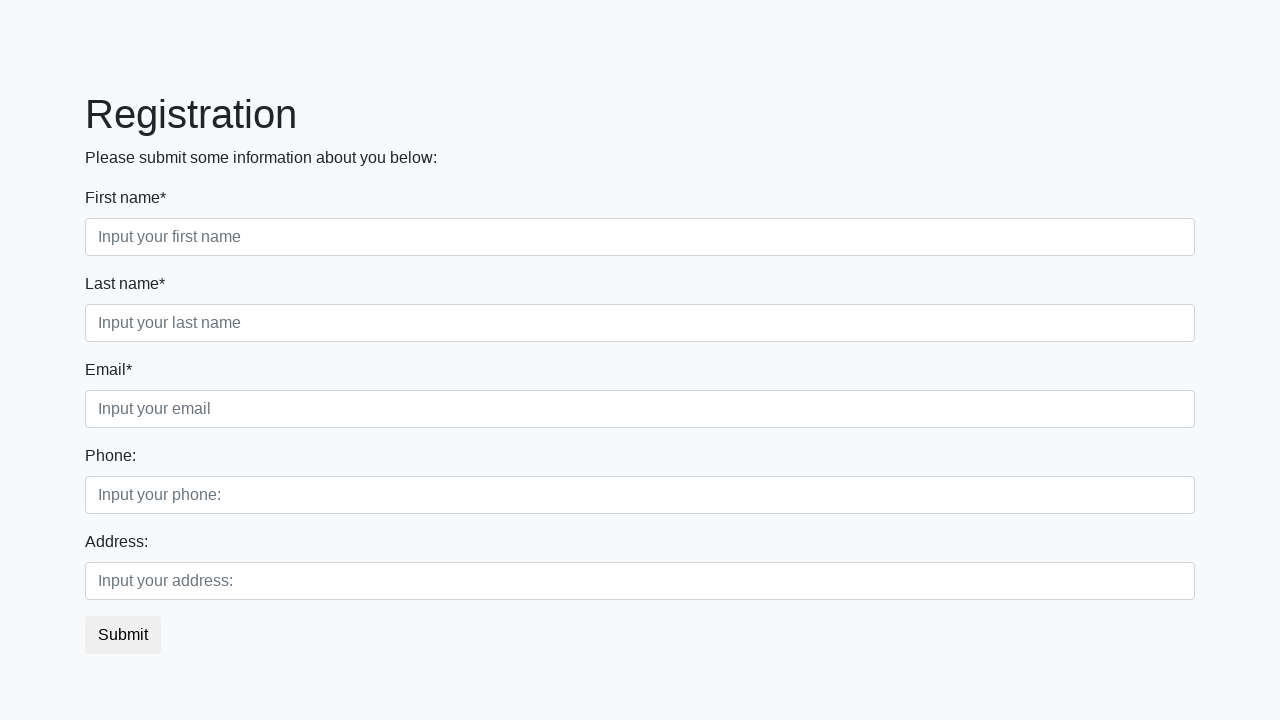

Filled first name field with 'Ivan' on .form-control.first
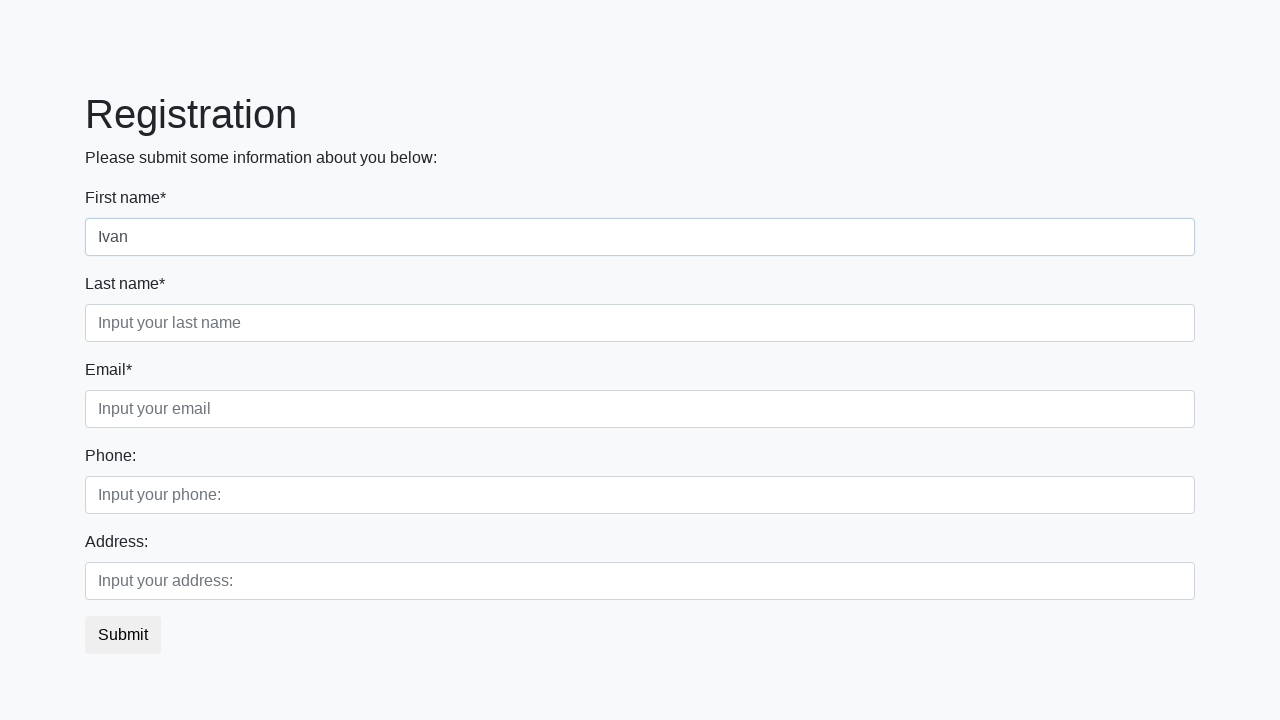

Filled last name field with 'Petrov' on .form-control.second
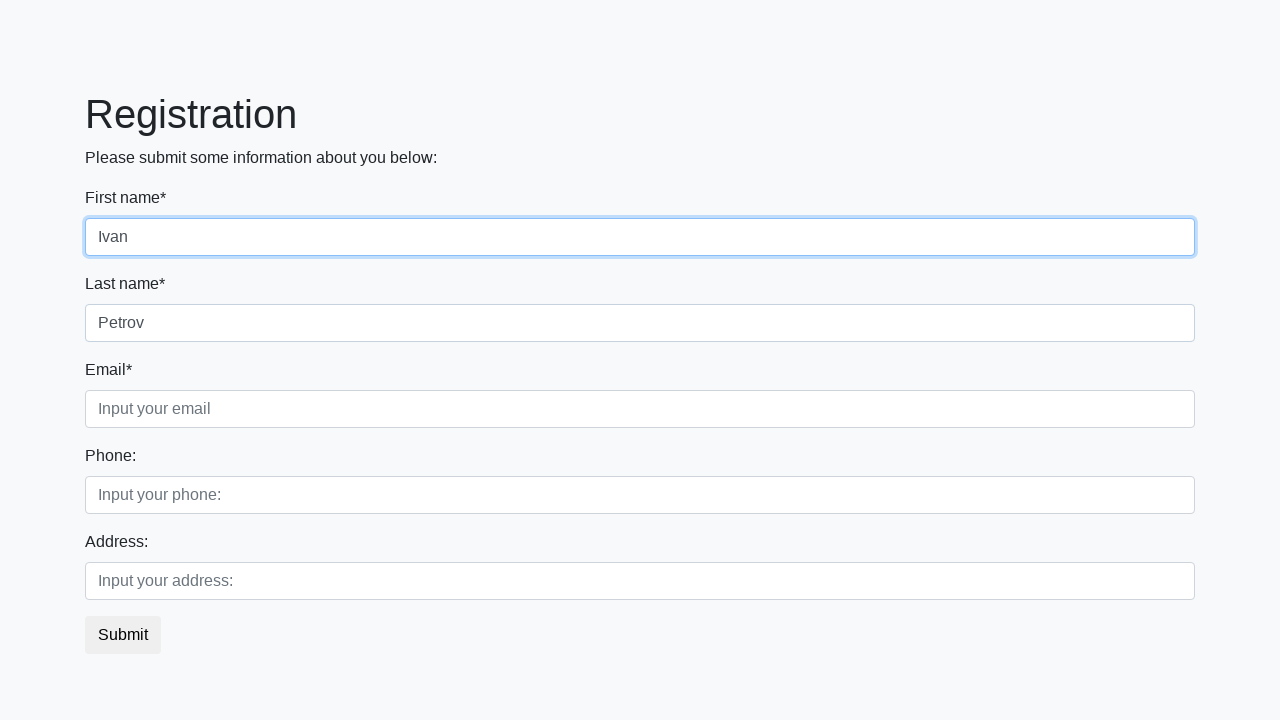

Filled third field with 'a' on .form-control.third
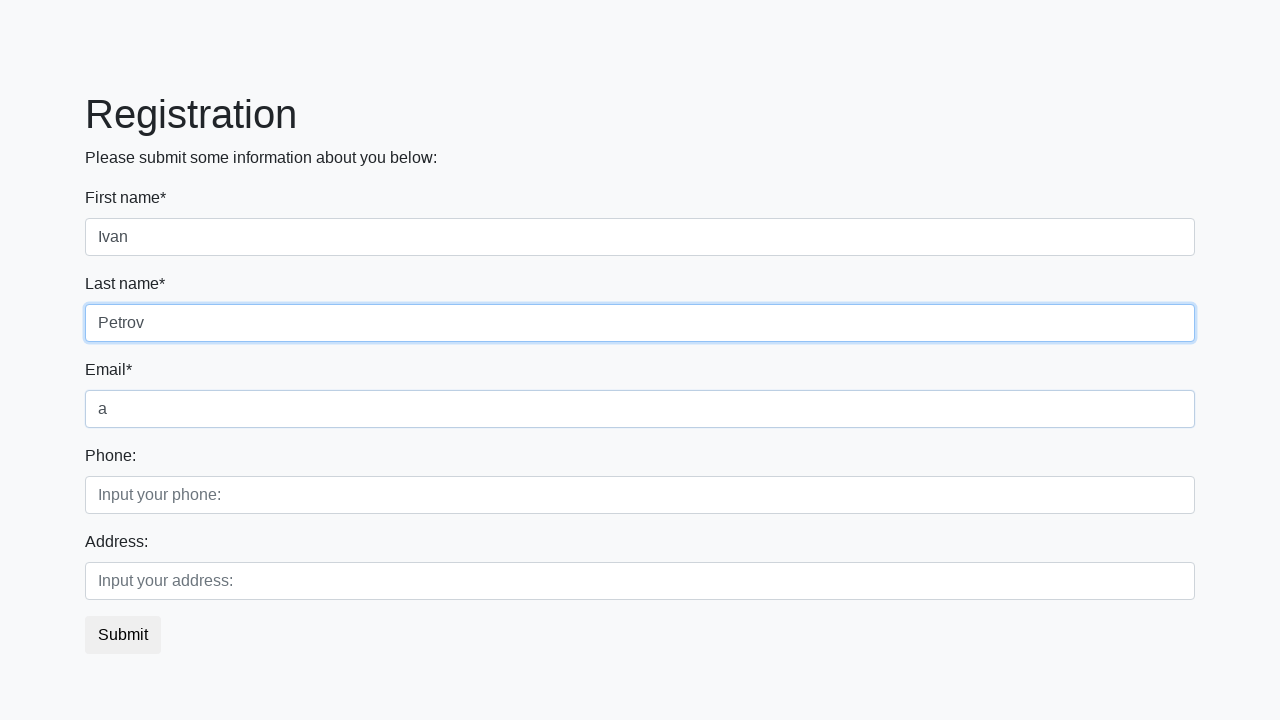

Clicked submit button to register at (123, 635) on button.btn
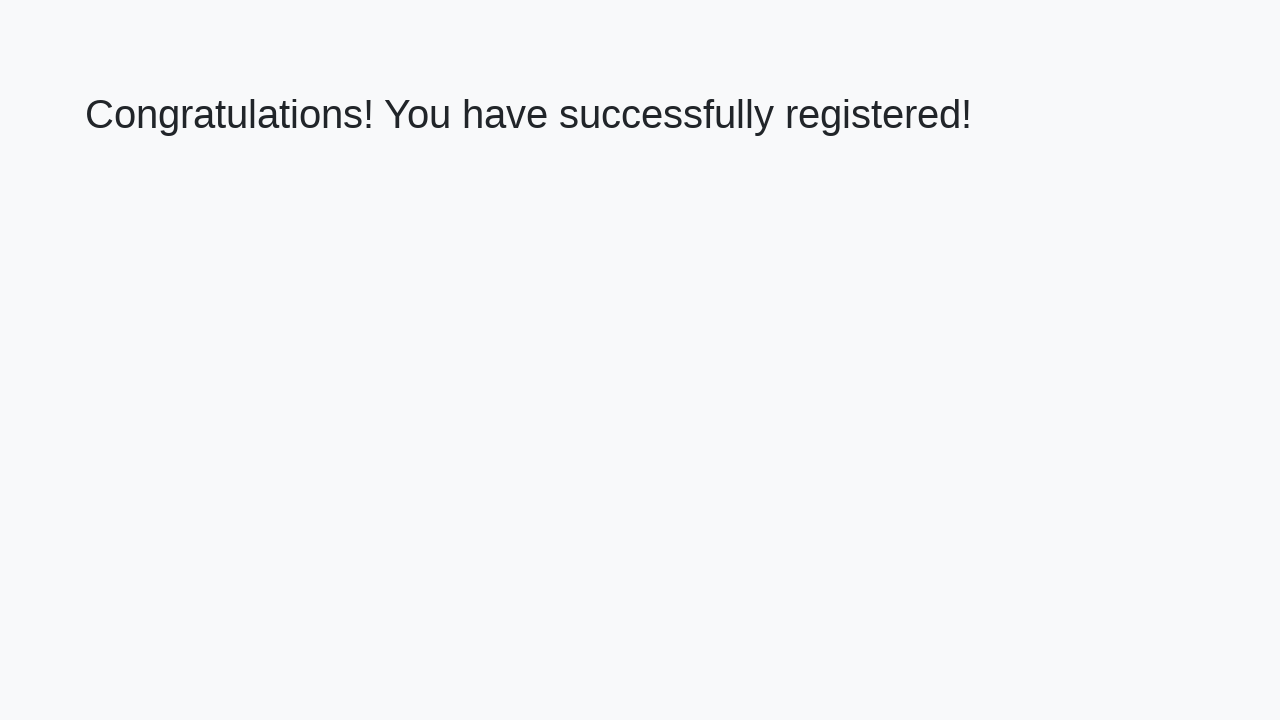

Success message heading loaded
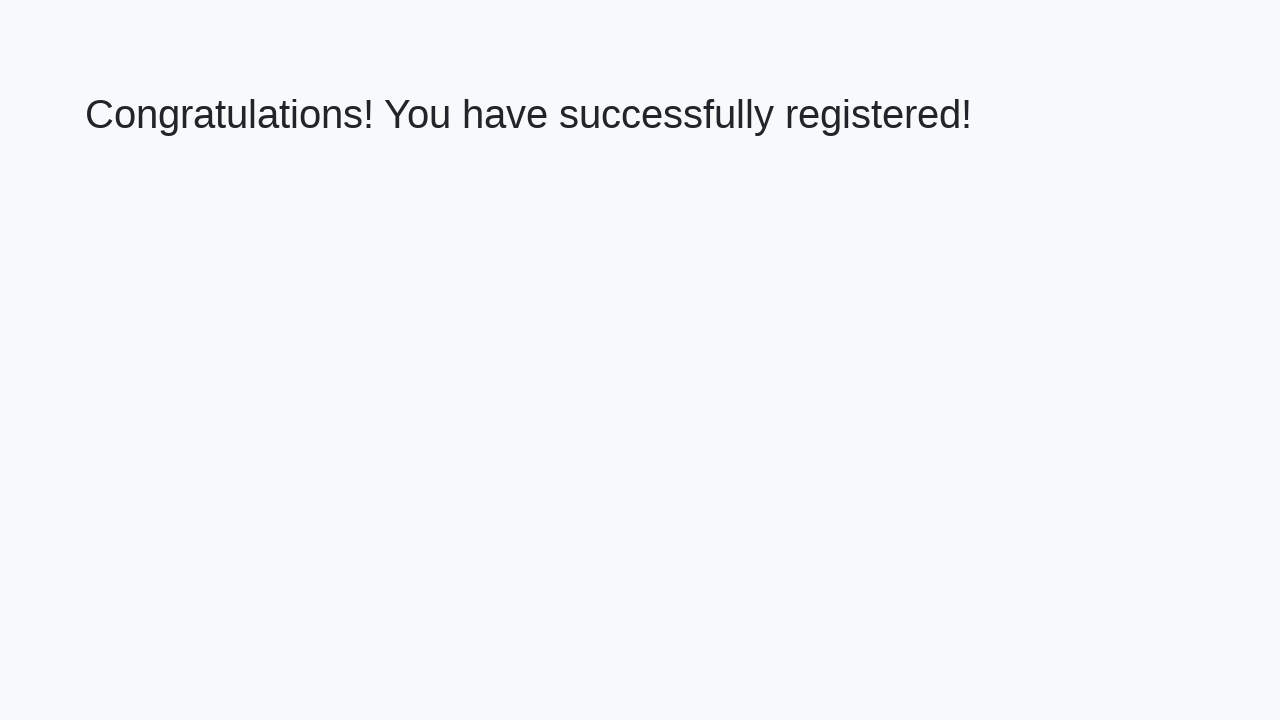

Retrieved success message text
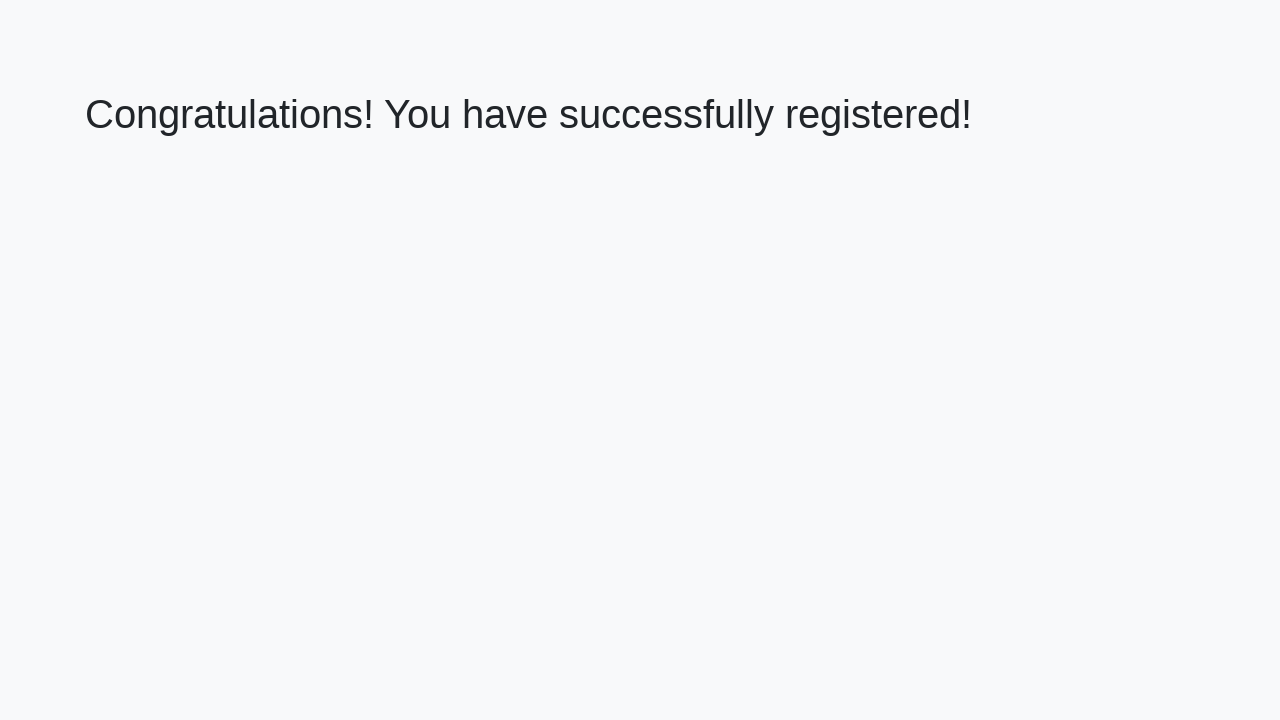

Verified success message: 'Congratulations! You have successfully registered!'
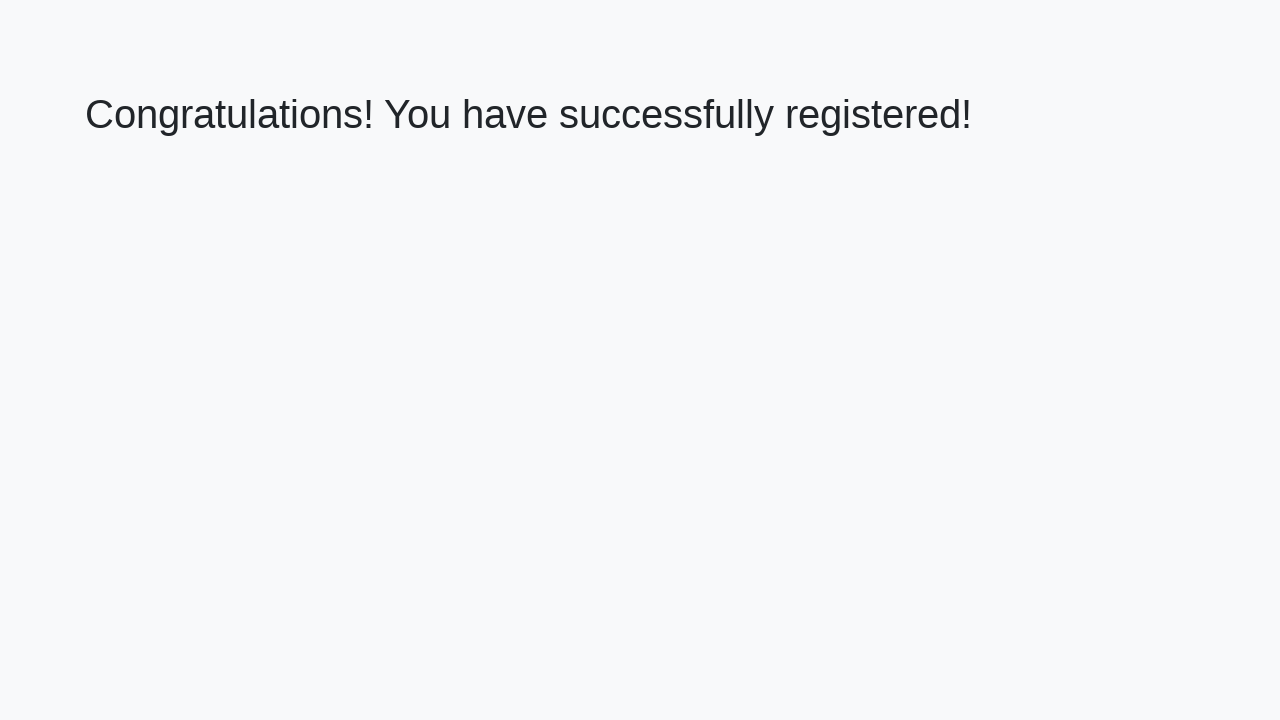

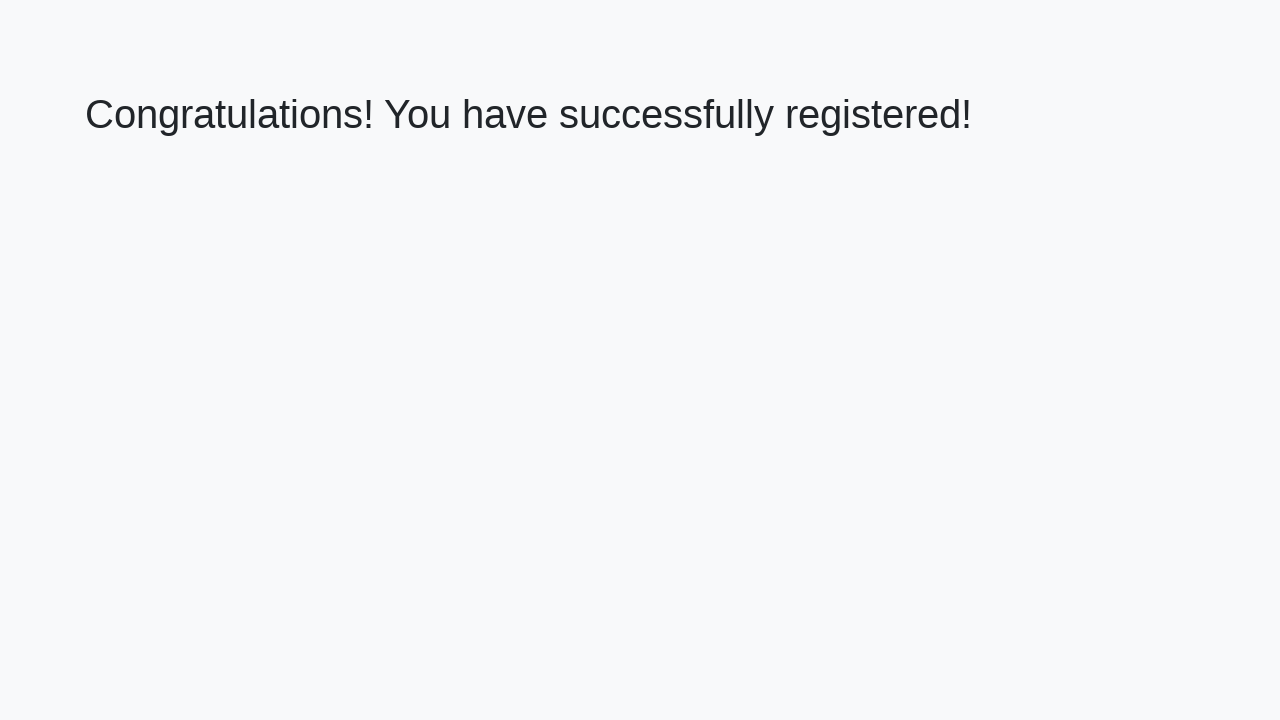